Tests prompt alert functionality by clicking a button to trigger a prompt alert, entering text into it, and accepting the alert

Starting URL: https://testautomationpractice.blogspot.com/

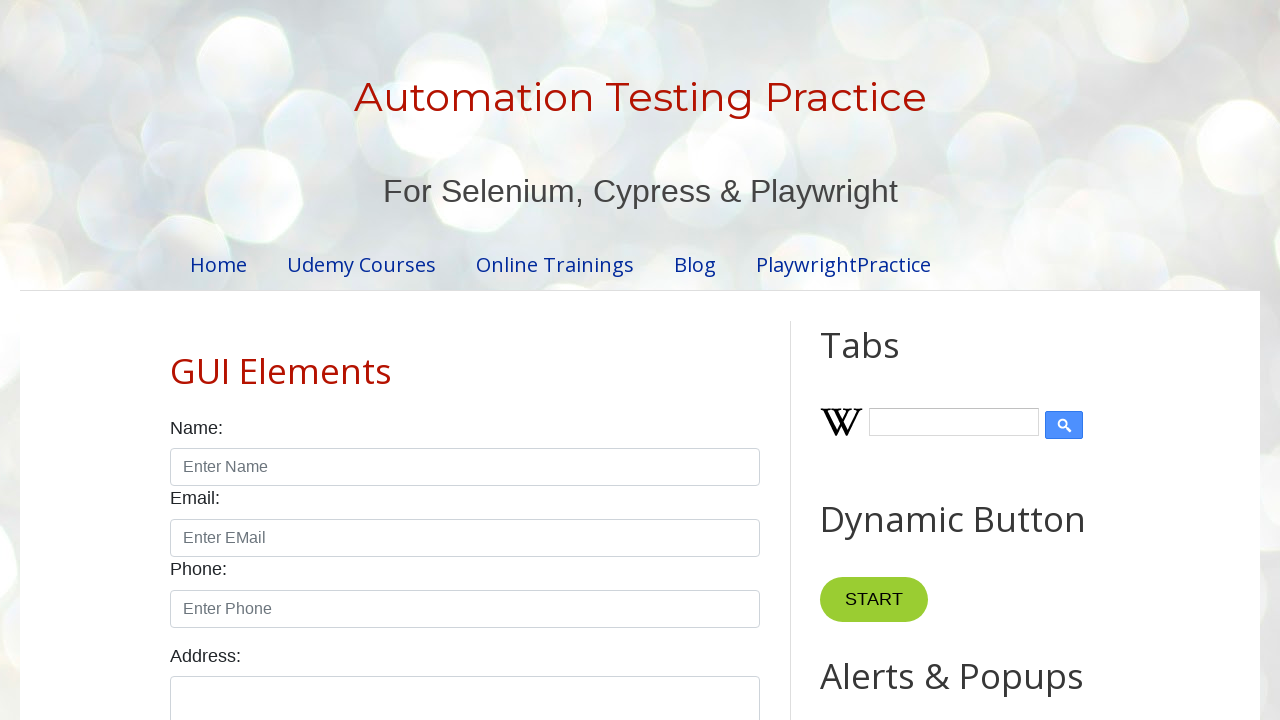

Clicked prompt alert button at (890, 360) on #promptBtn
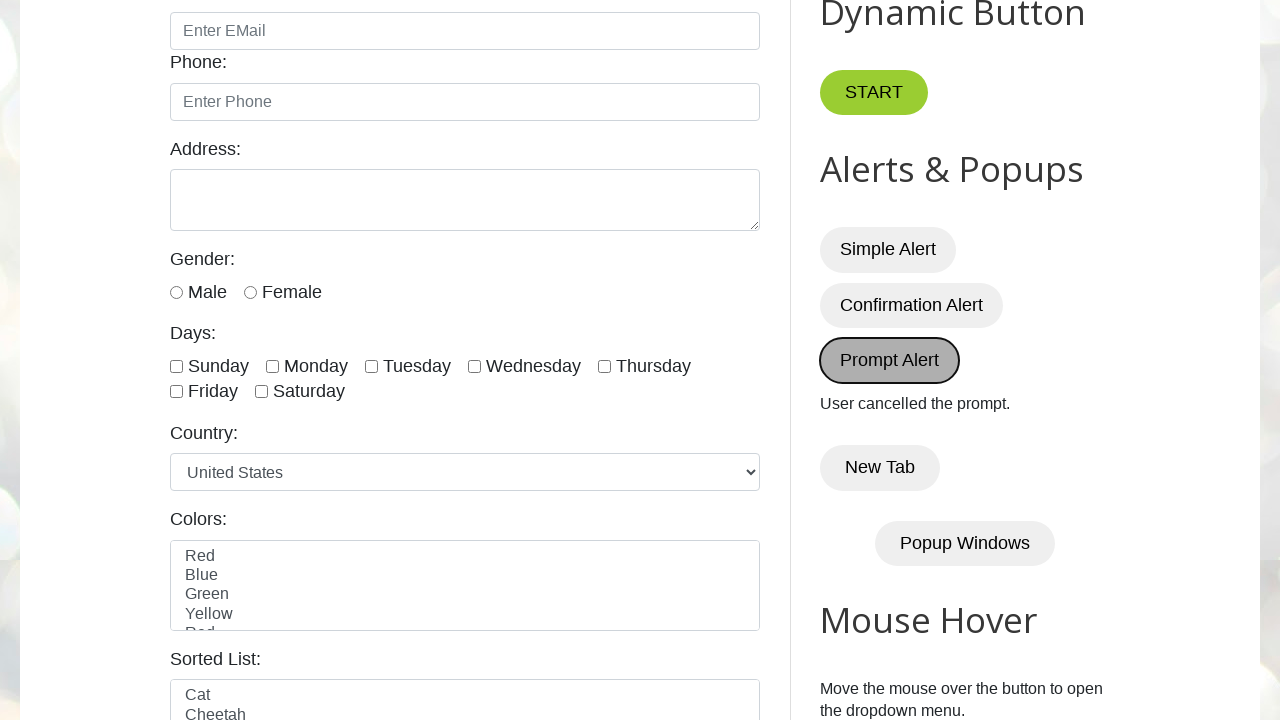

Set up dialog event listener to accept prompt with text 'neymar'
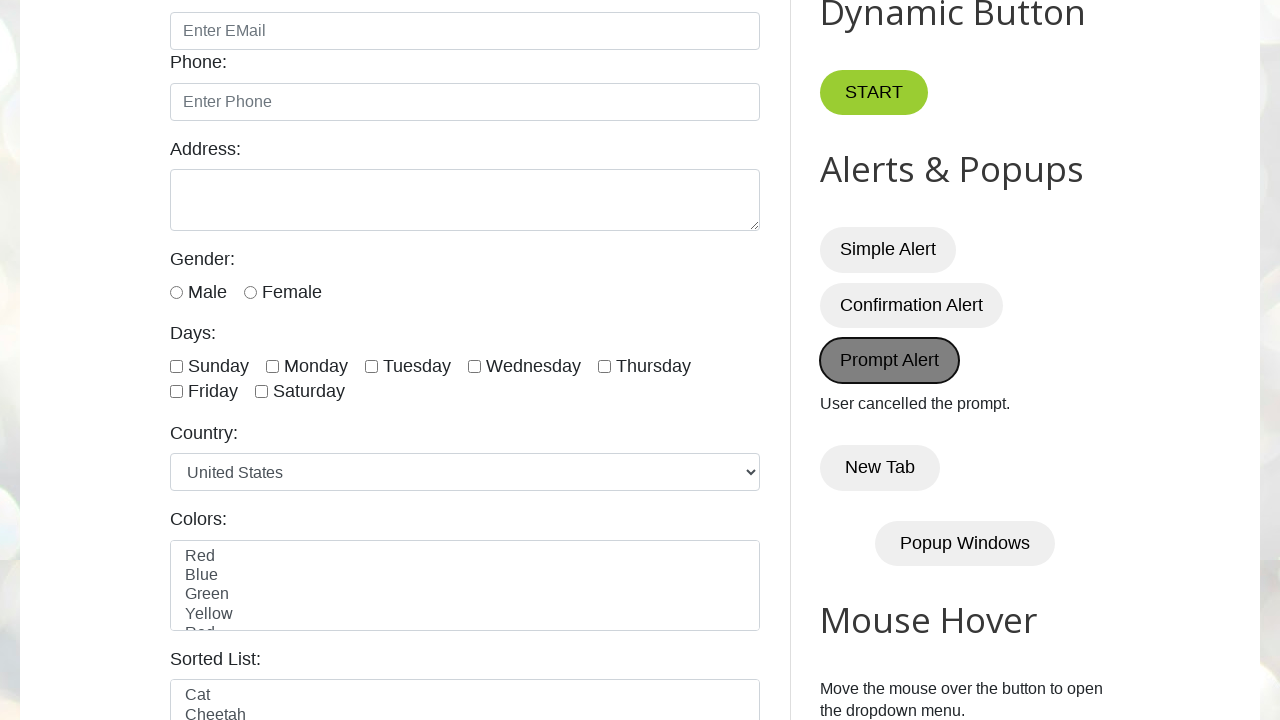

Clicked prompt alert button to trigger dialog at (890, 360) on #promptBtn
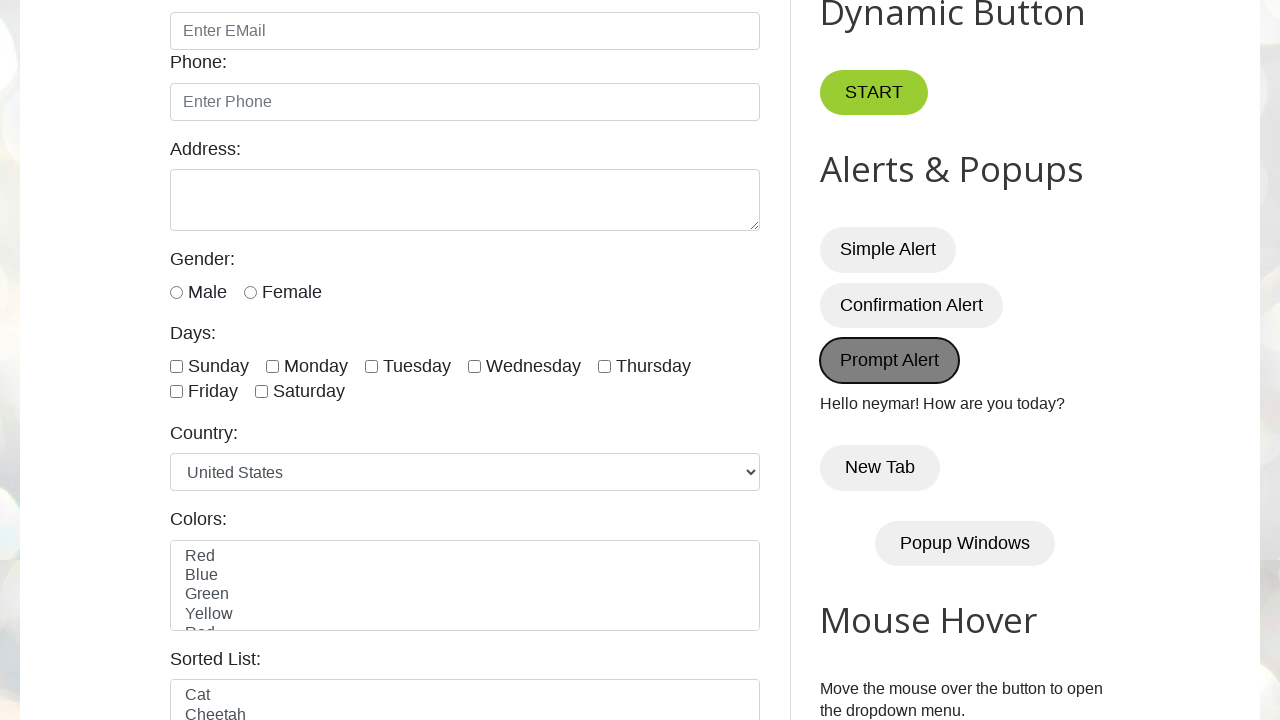

Waited for dialog interaction to complete
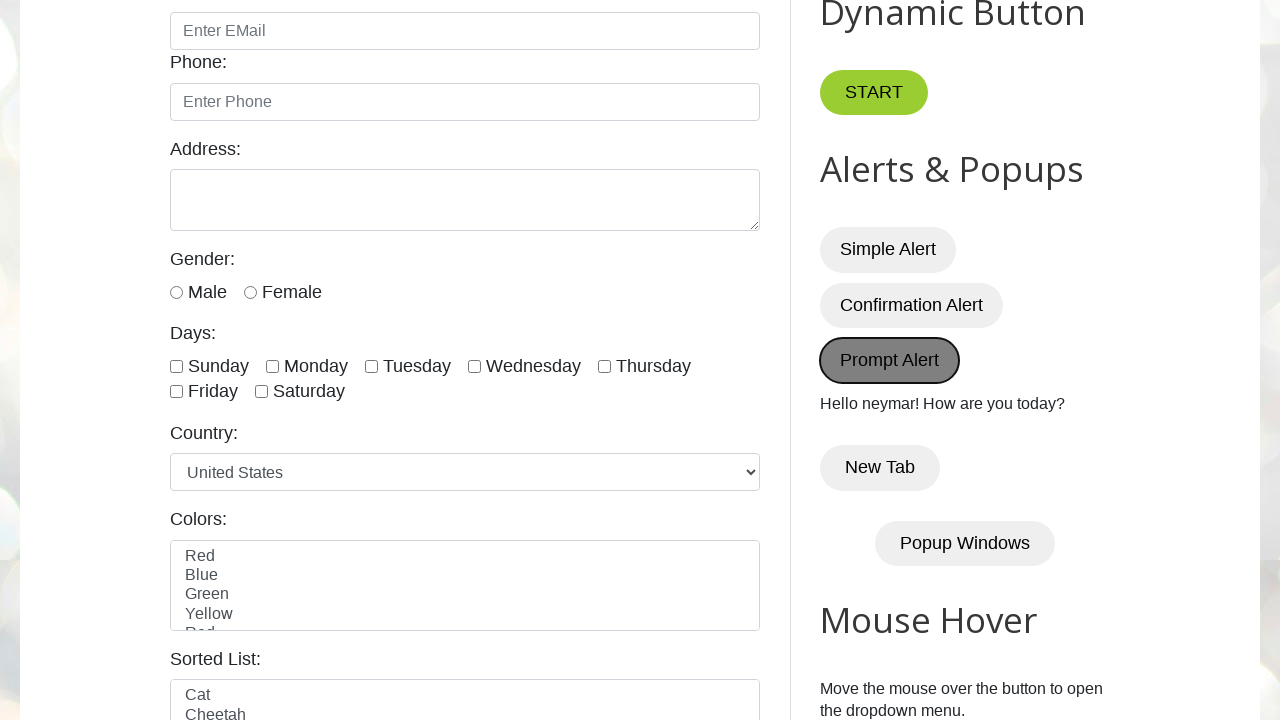

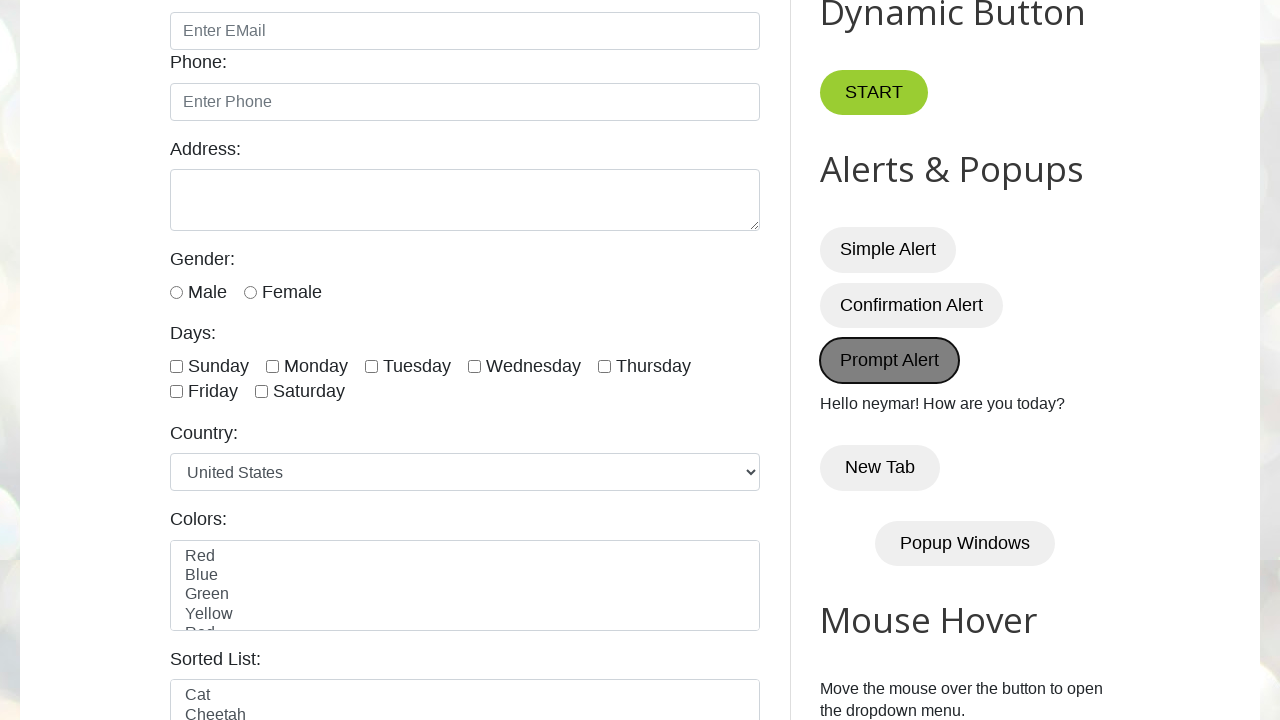